Tests the green loading button using explicit waits to verify the button visibility, loading state, and final success message "Green Loaded"

Starting URL: https://kristinek.github.io/site/examples/loading_color

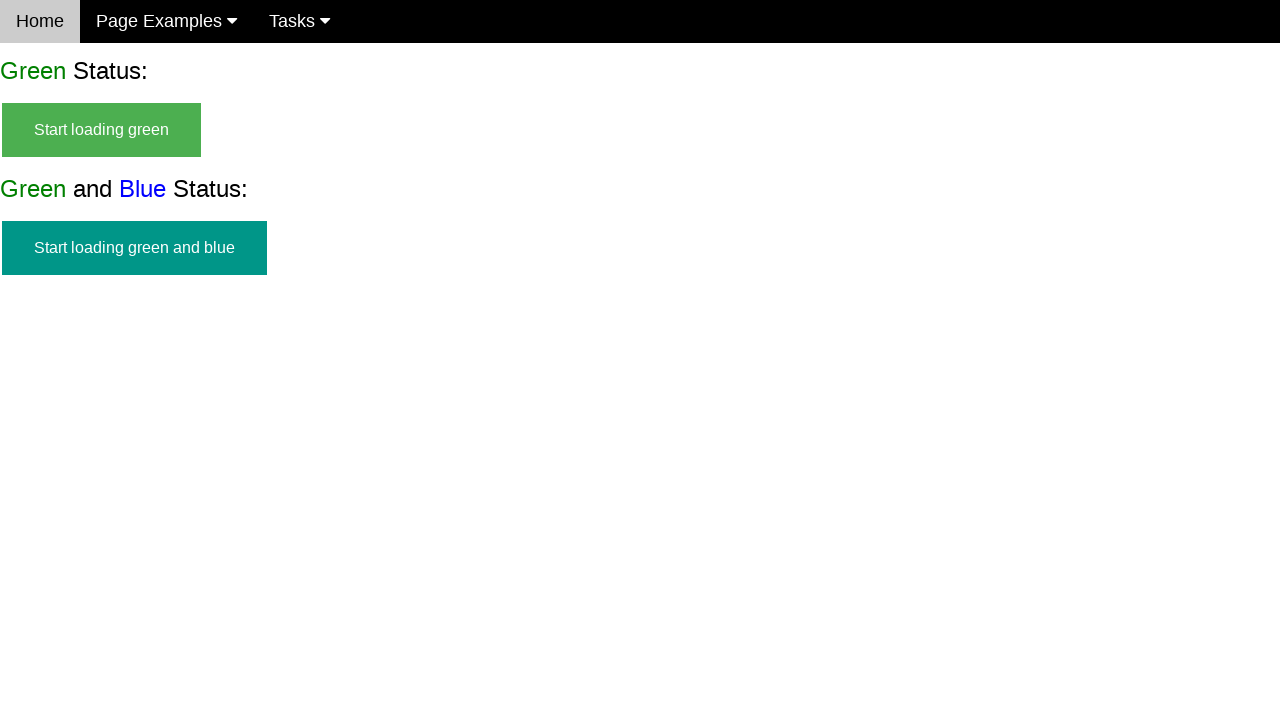

Navigated to loading color example page
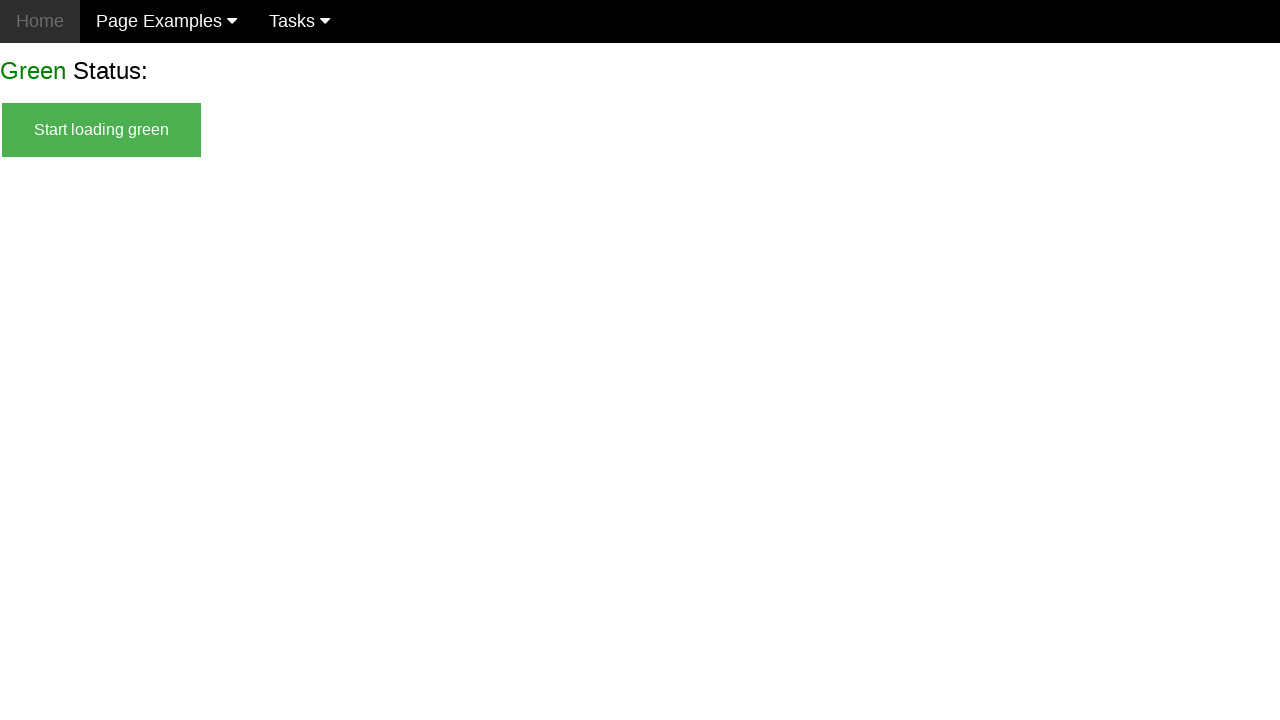

Green start button is visible
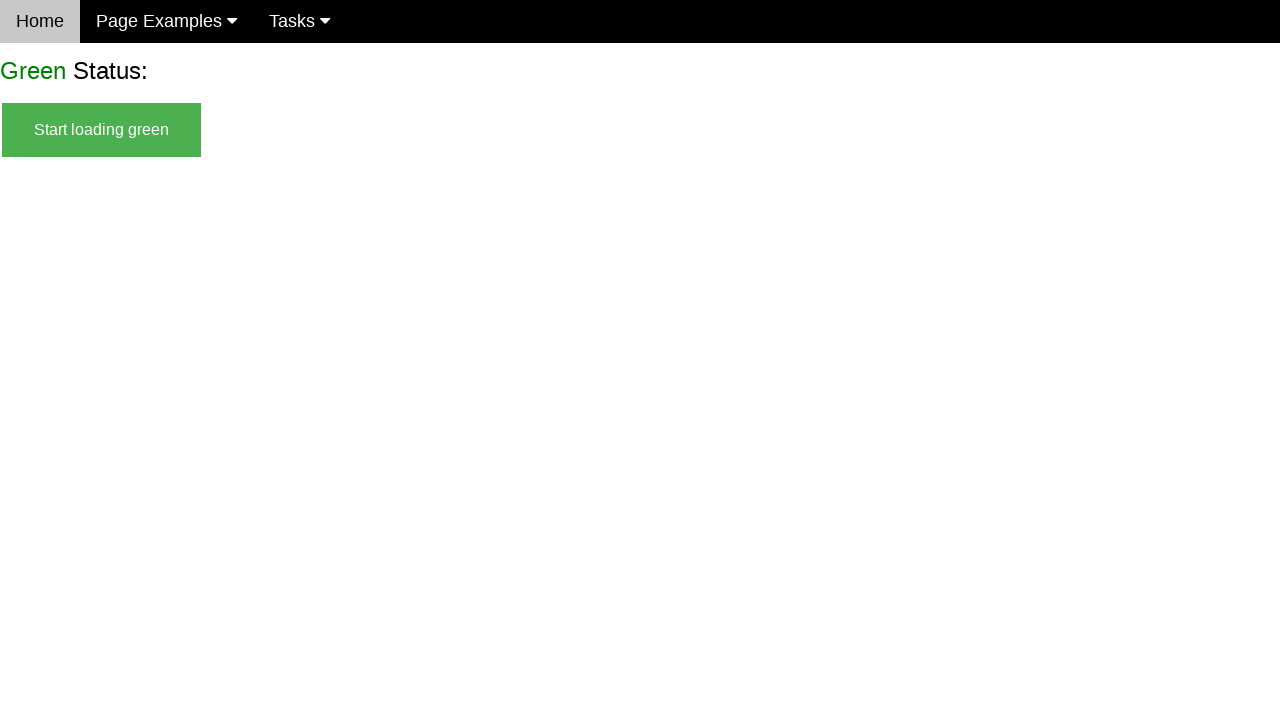

Clicked green start button at (102, 130) on #start_green
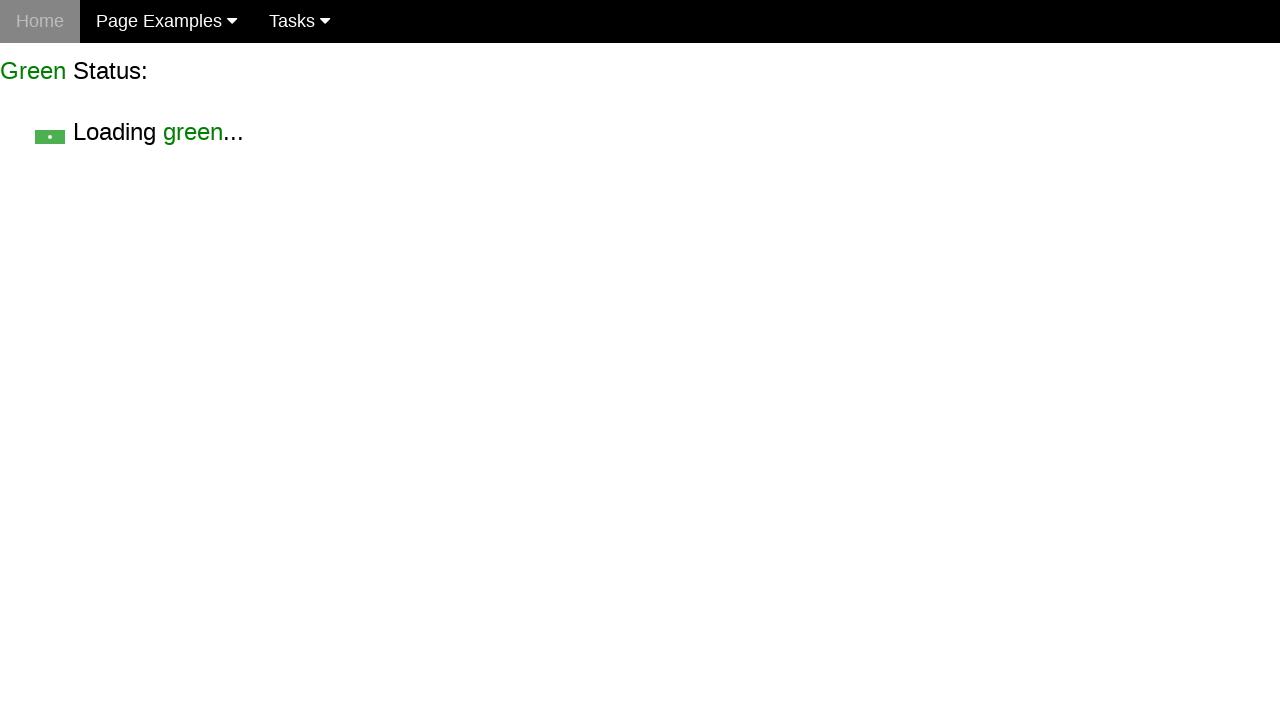

Loading state appeared for green button
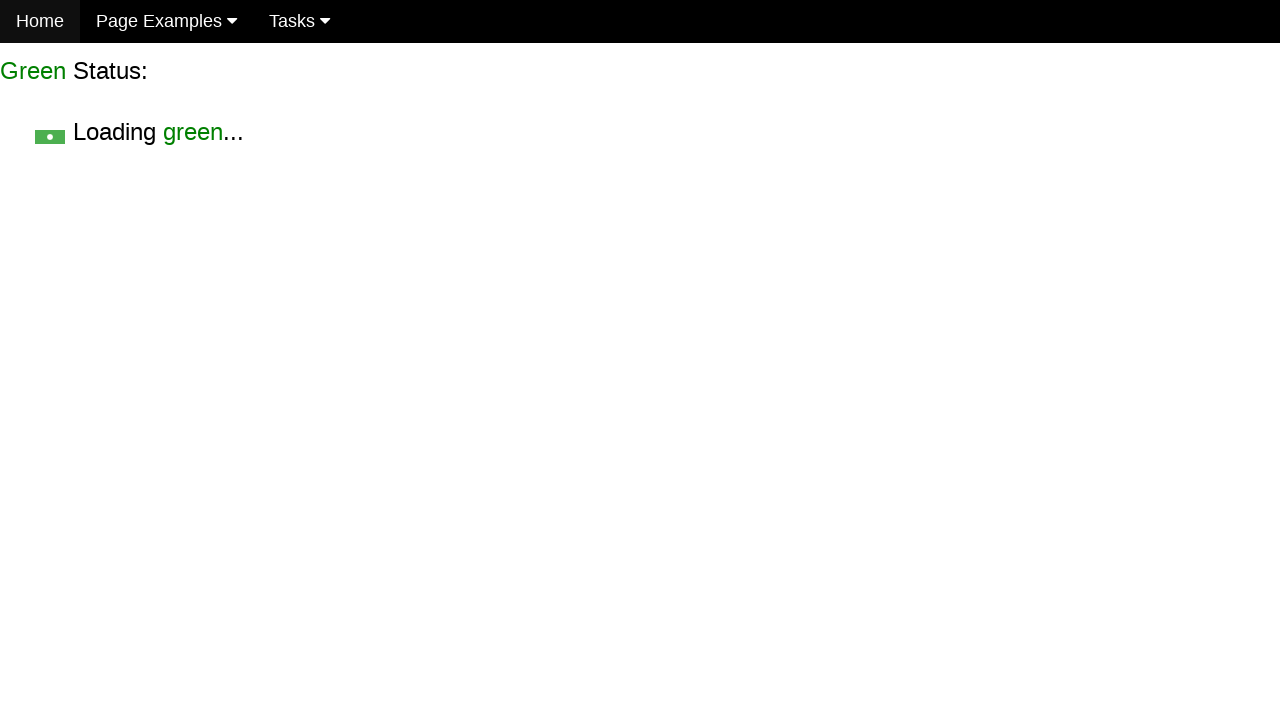

Success message element became visible
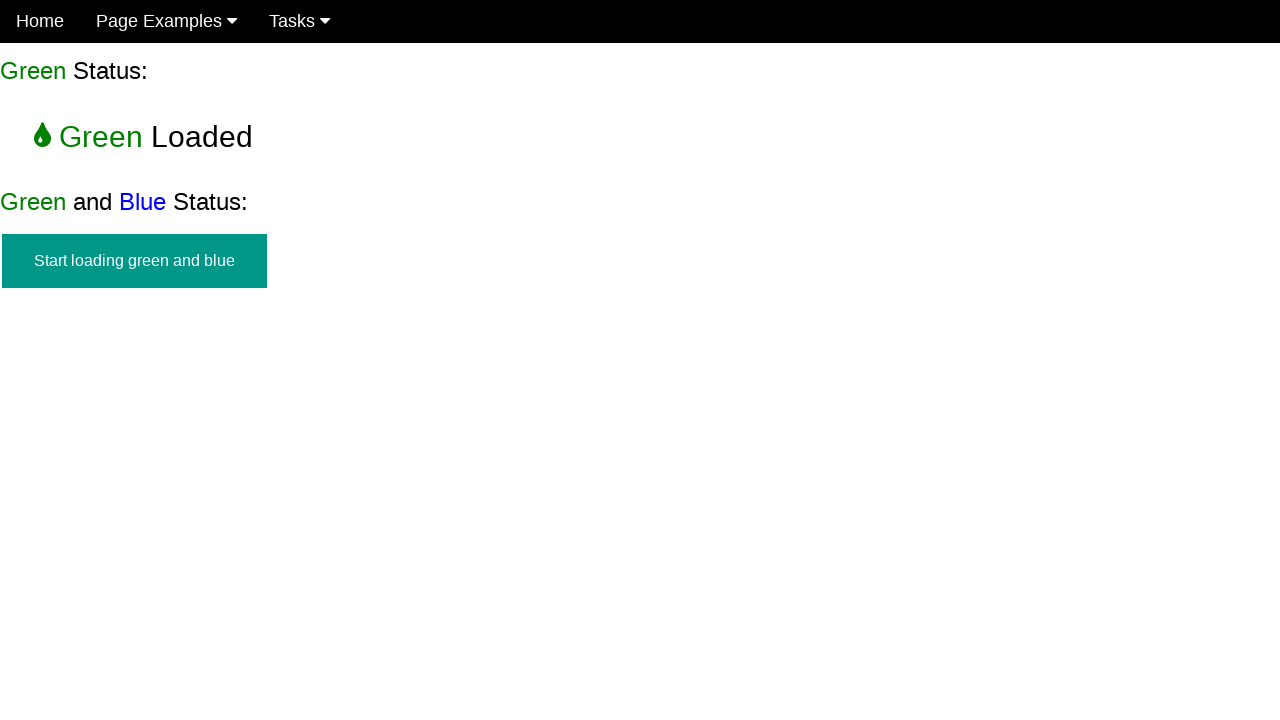

Verified success message contains 'Green Loaded'
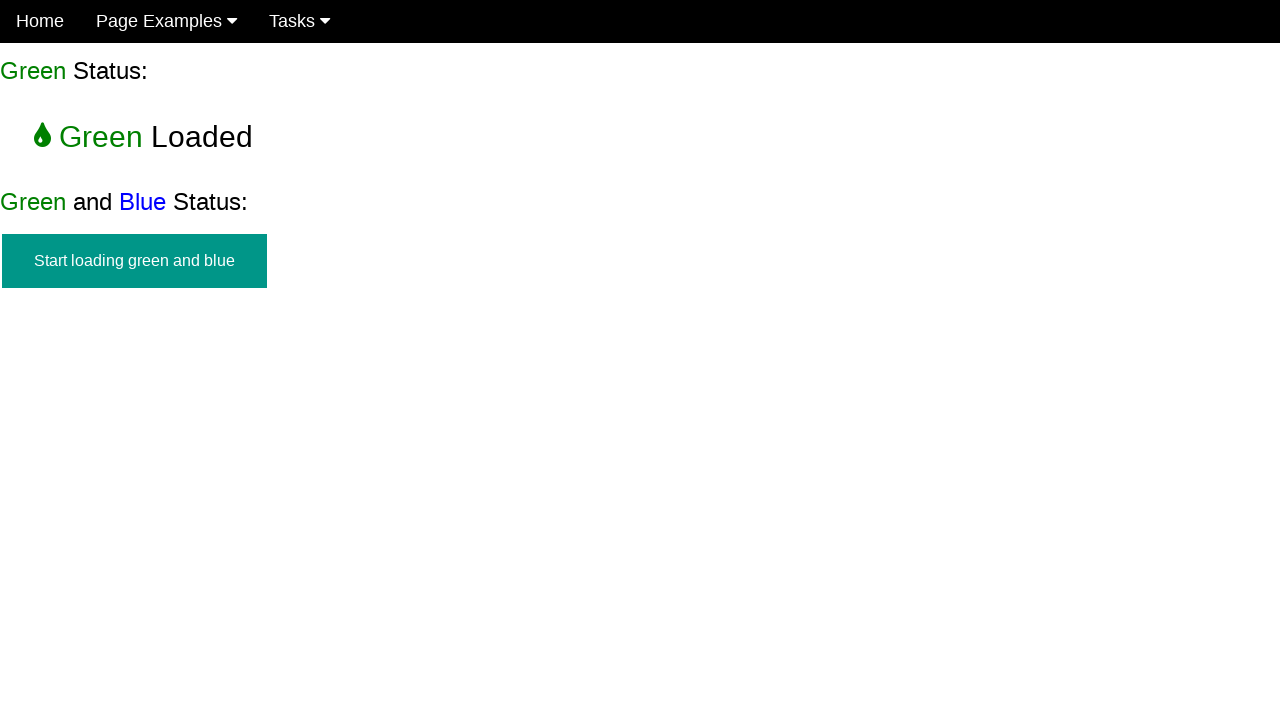

Green start button is hidden after loading completed
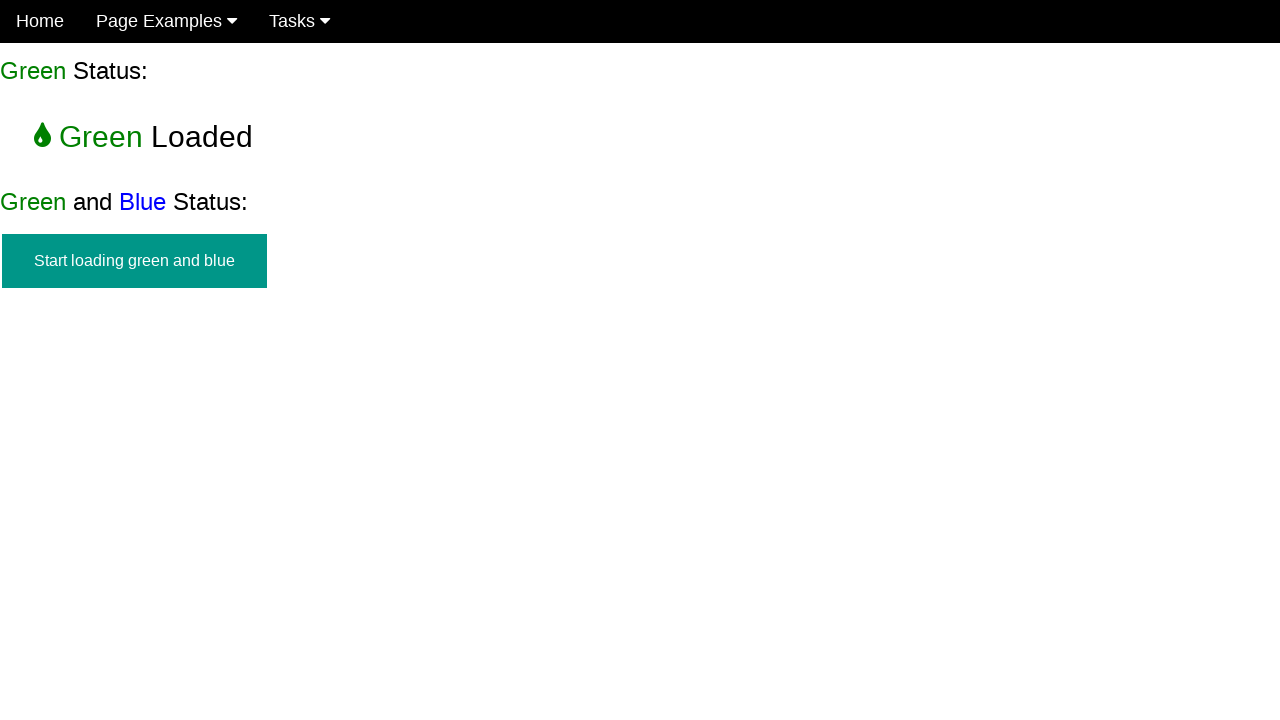

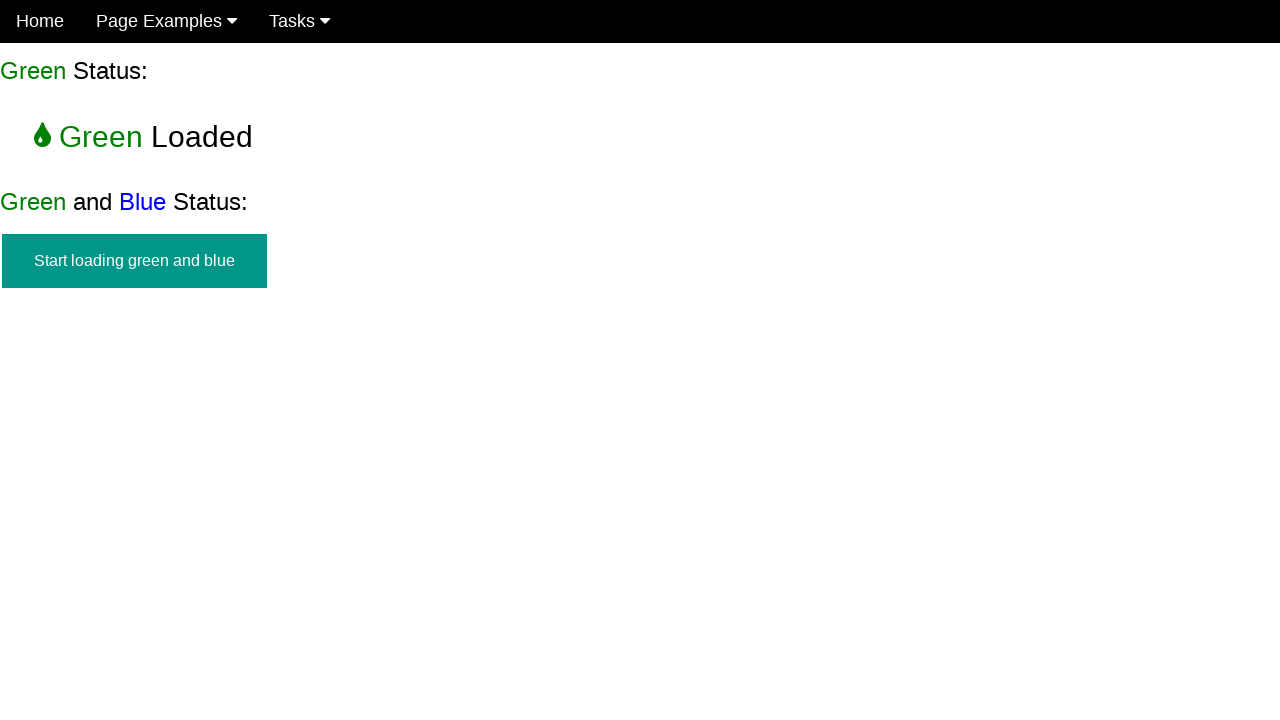